Opens Chrome browser and navigates to OrangeHRM demo site

Starting URL: https://opensource-demo.orangehrmlive.com/

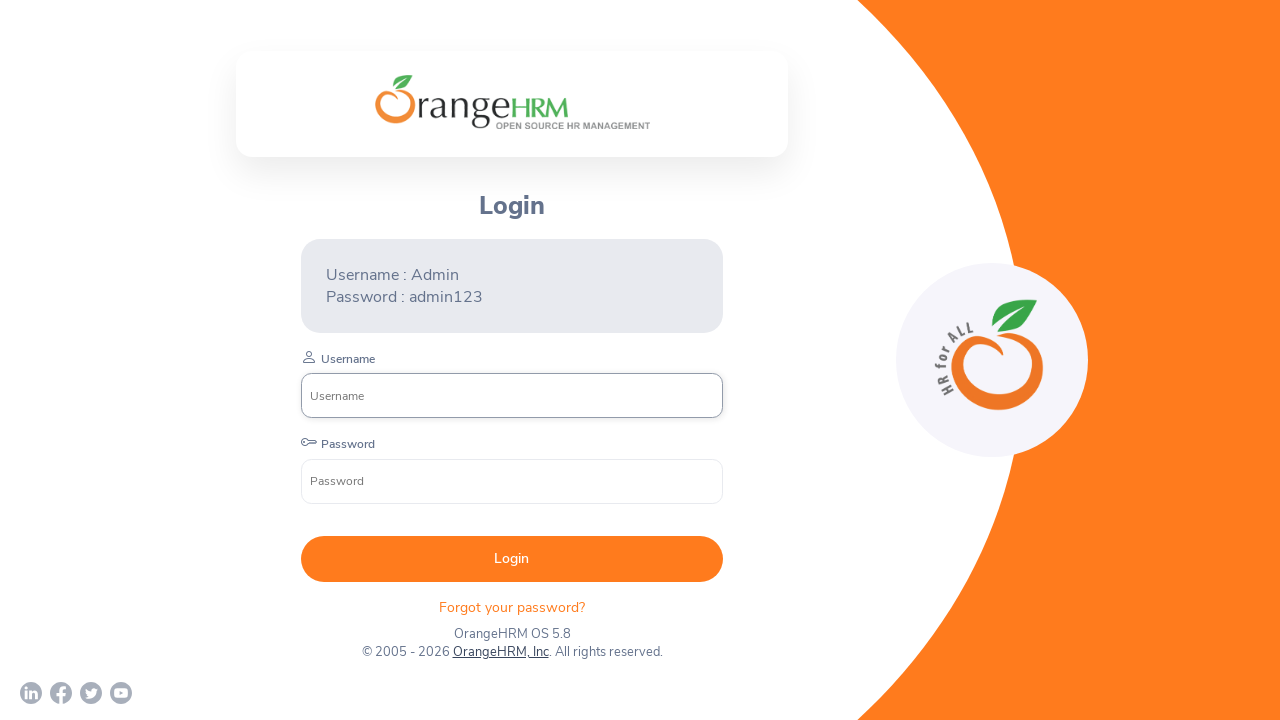

Waited for OrangeHRM demo site to load with networkidle state
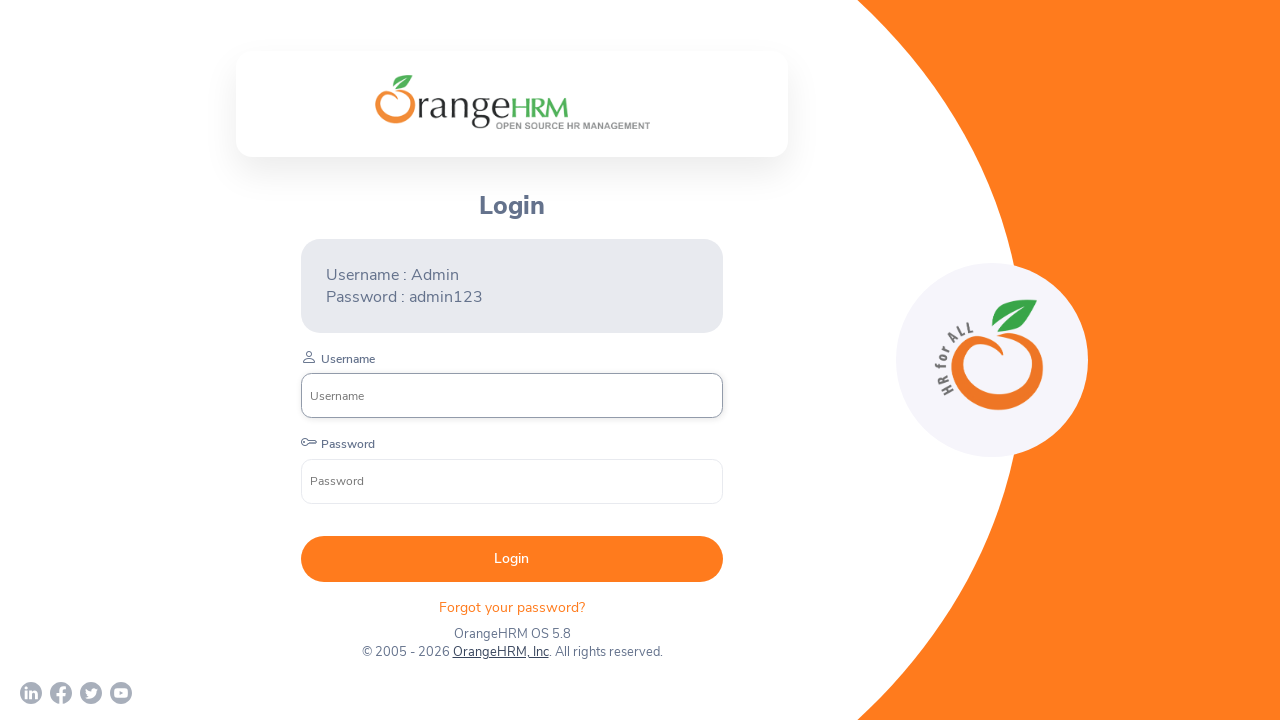

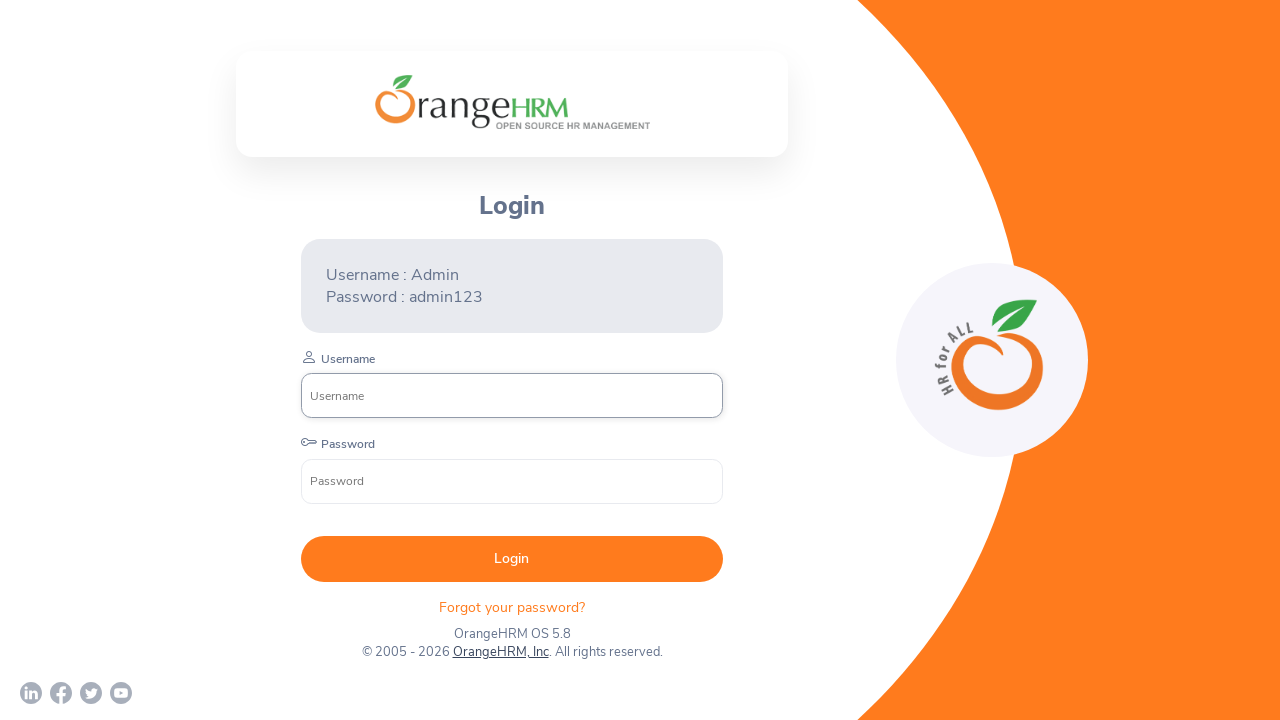